Navigates to the MDN documentation page for the CSS ::before pseudo-element and verifies the page content loads correctly by checking for the h1 heading element.

Starting URL: https://developer.mozilla.org/ja/docs/Web/CSS/::before

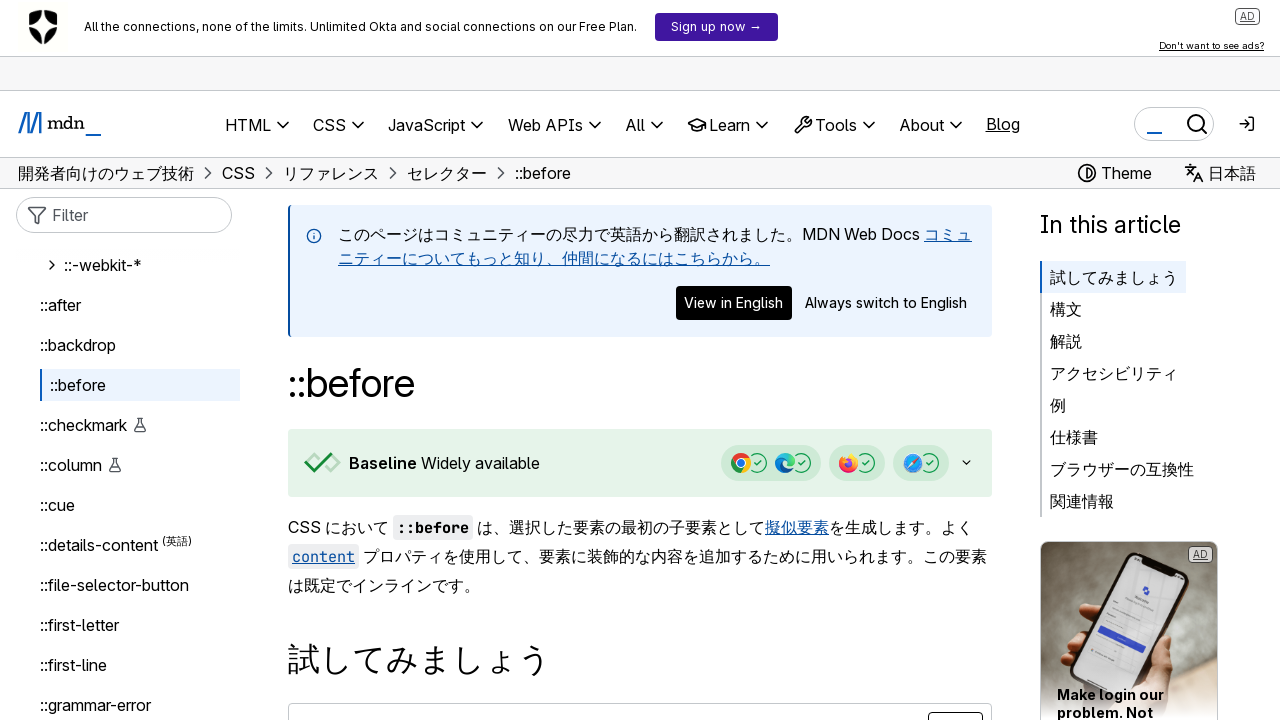

Navigated to MDN CSS ::before pseudo-element documentation page
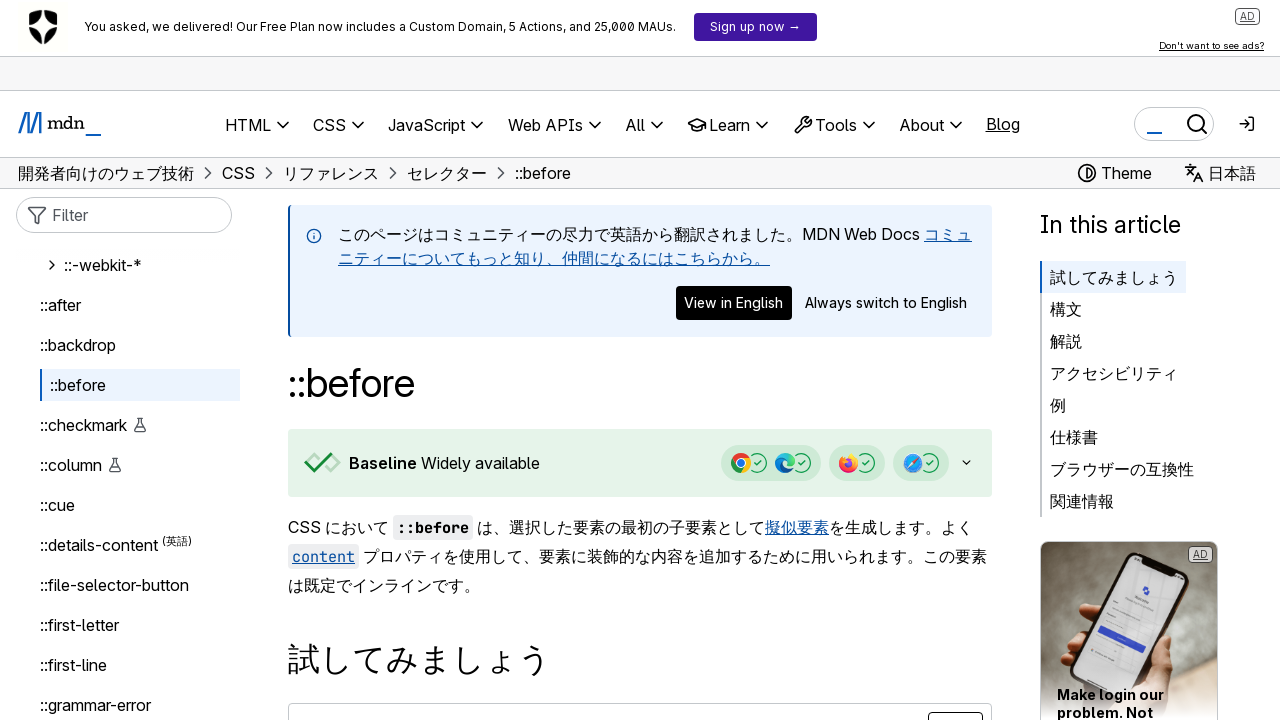

Waited for h1 heading element to be present
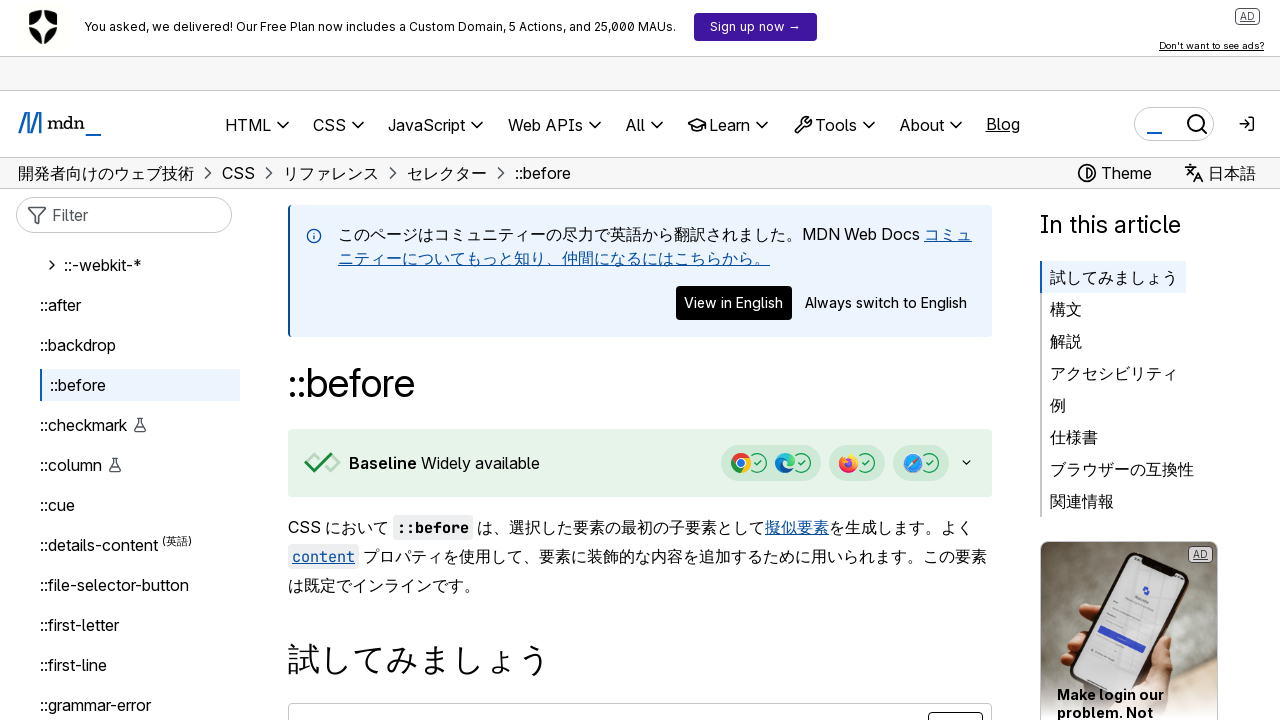

Verified page DOM content has fully loaded
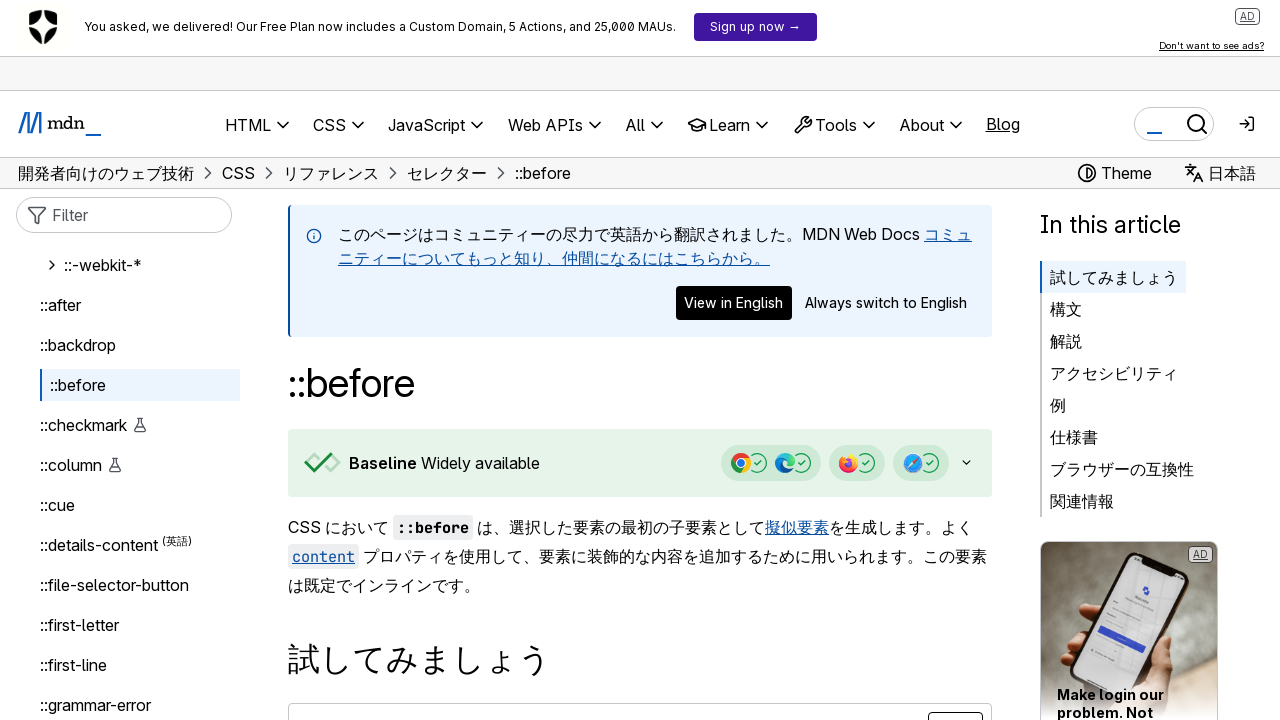

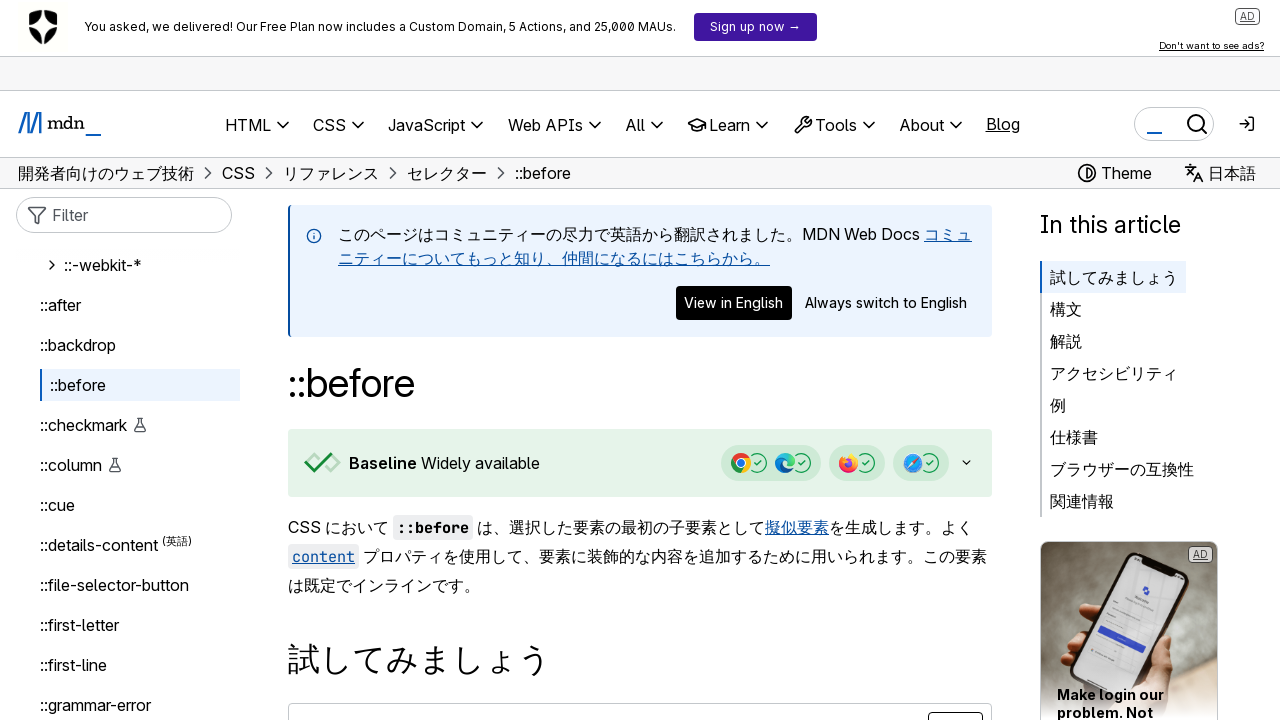